Retrieves an attribute value from an element, performs a mathematical calculation, and fills a form with the result along with selecting checkboxes/radio buttons

Starting URL: https://suninjuly.github.io/get_attribute.html

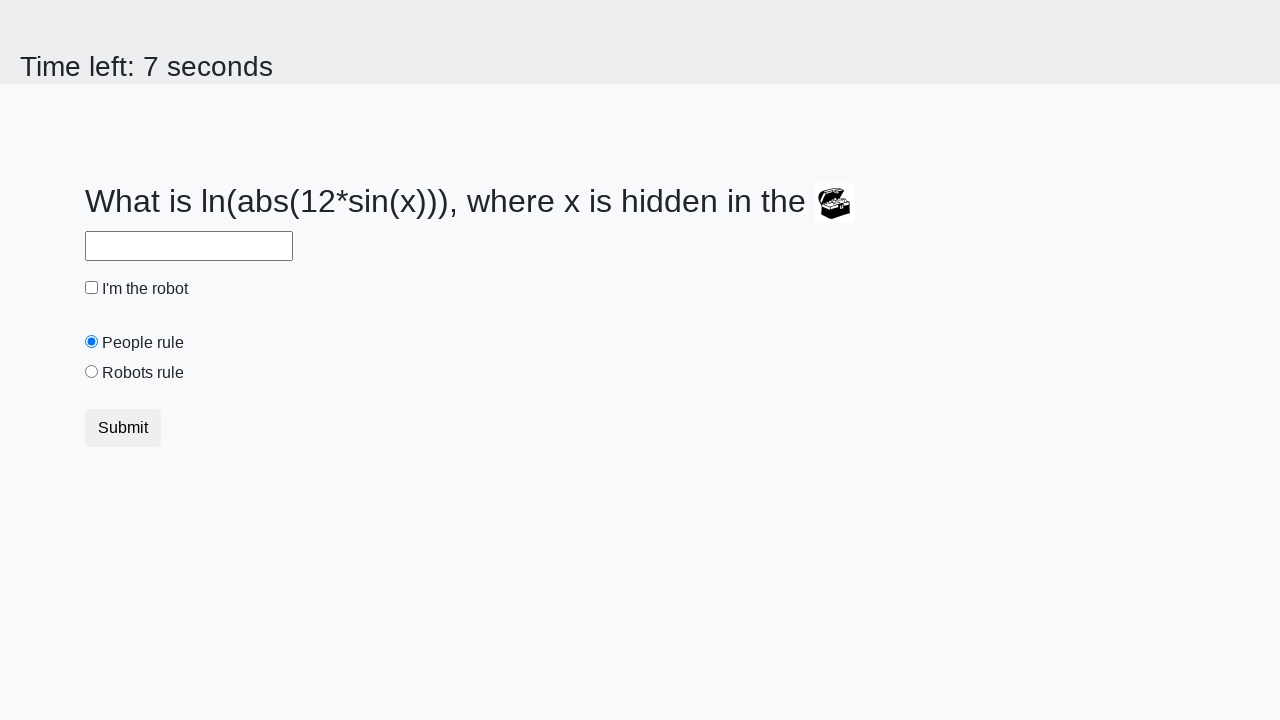

Navigated to the get_attribute test page
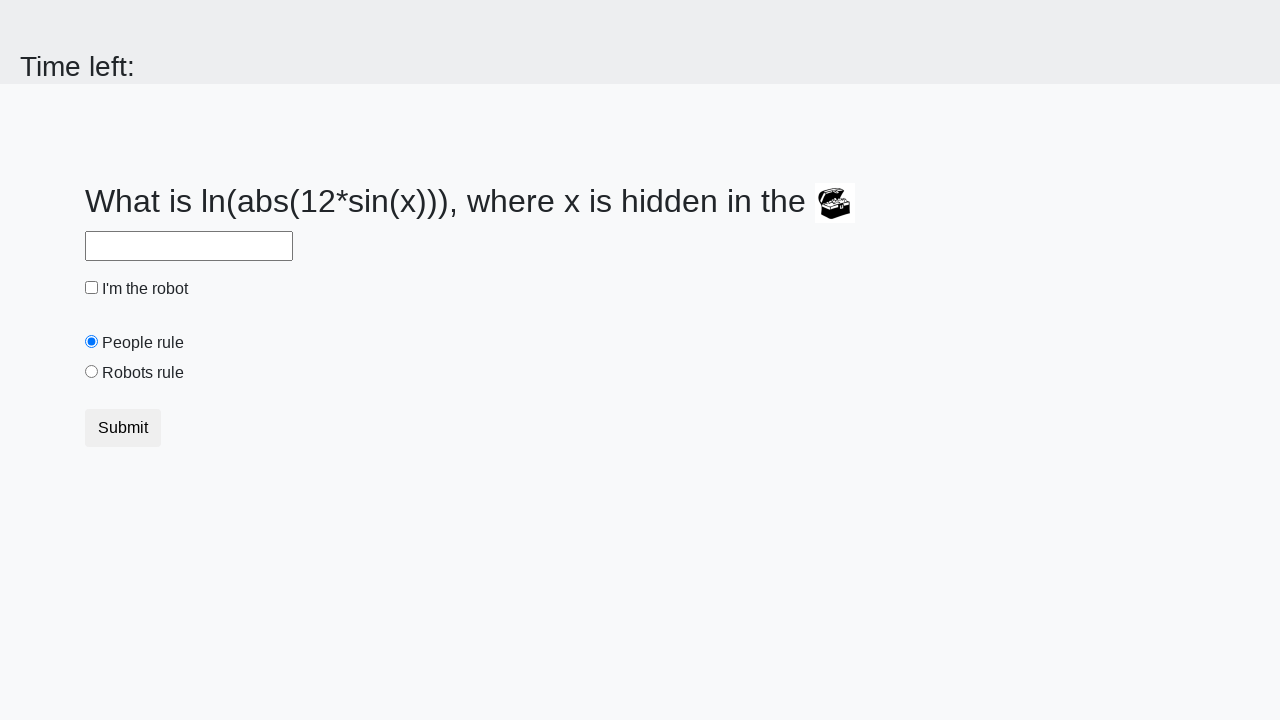

Located the treasure element
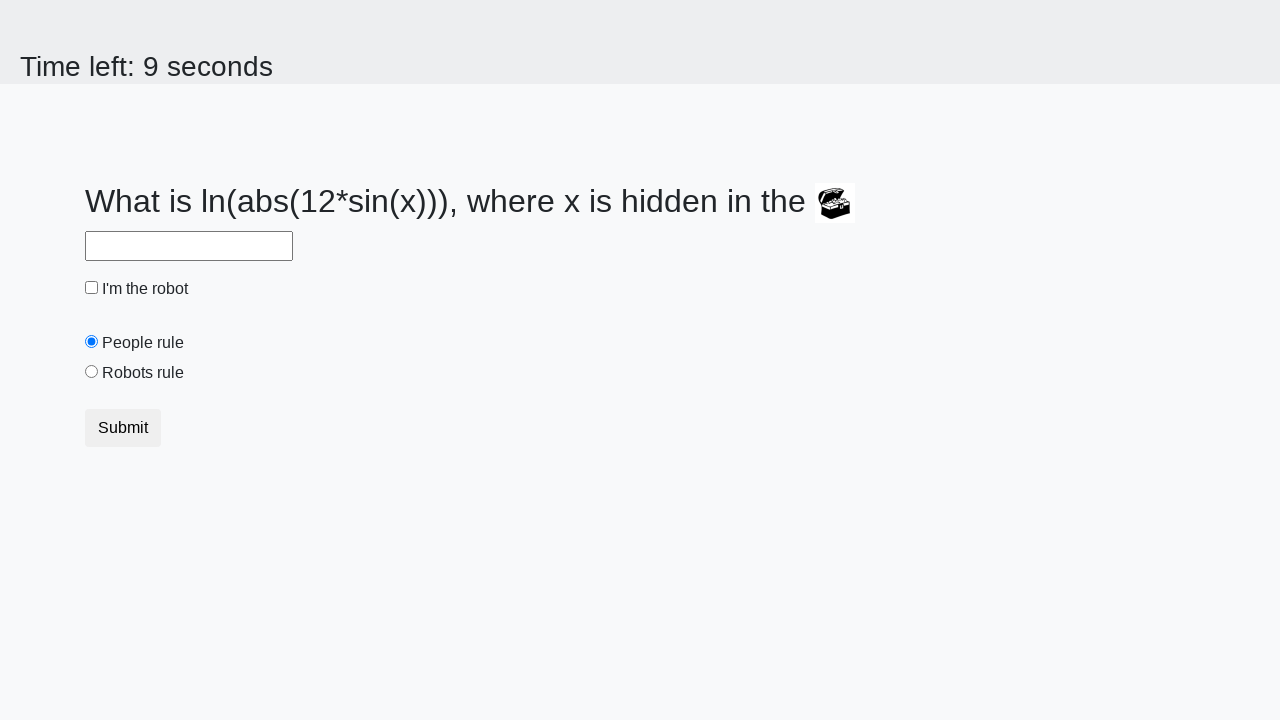

Retrieved valuex attribute from treasure element: 427
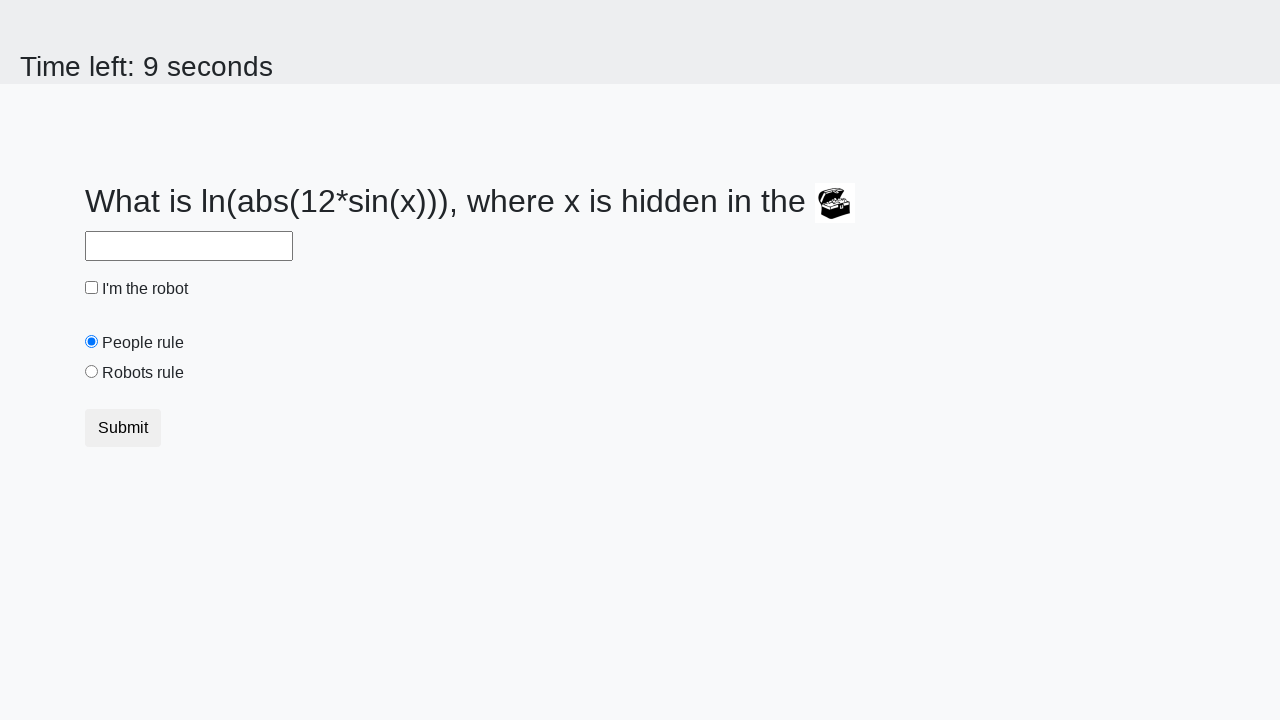

Calculated mathematical result using formula: y = log(abs(12*sin(427))) = 1.113675094868837
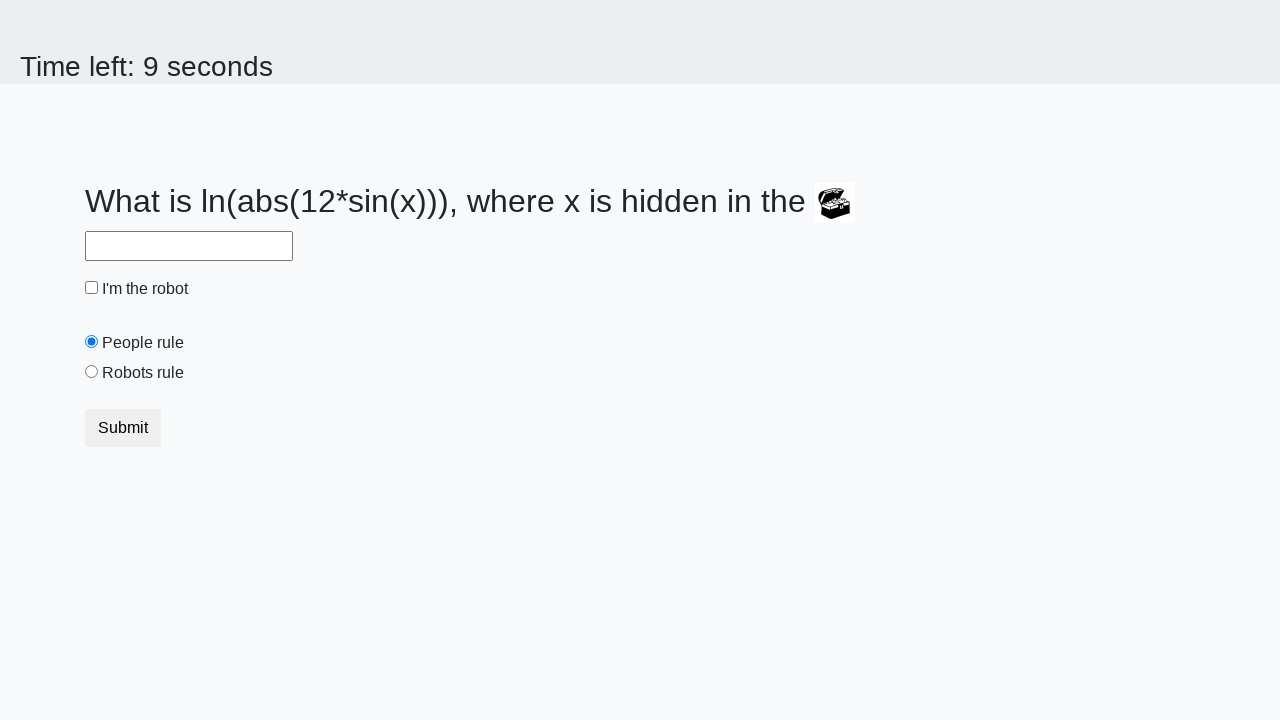

Filled answer field with calculated value: 1.113675094868837 on #answer
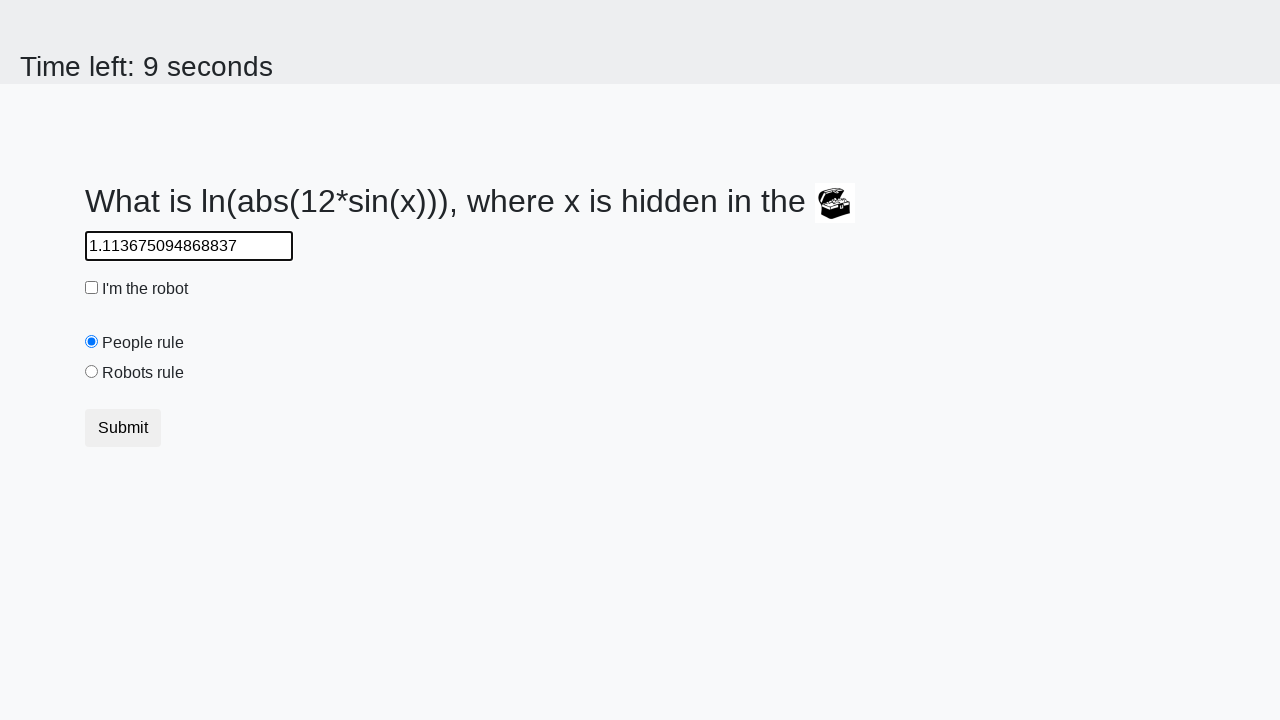

Clicked the robot checkbox at (92, 288) on #robotCheckbox
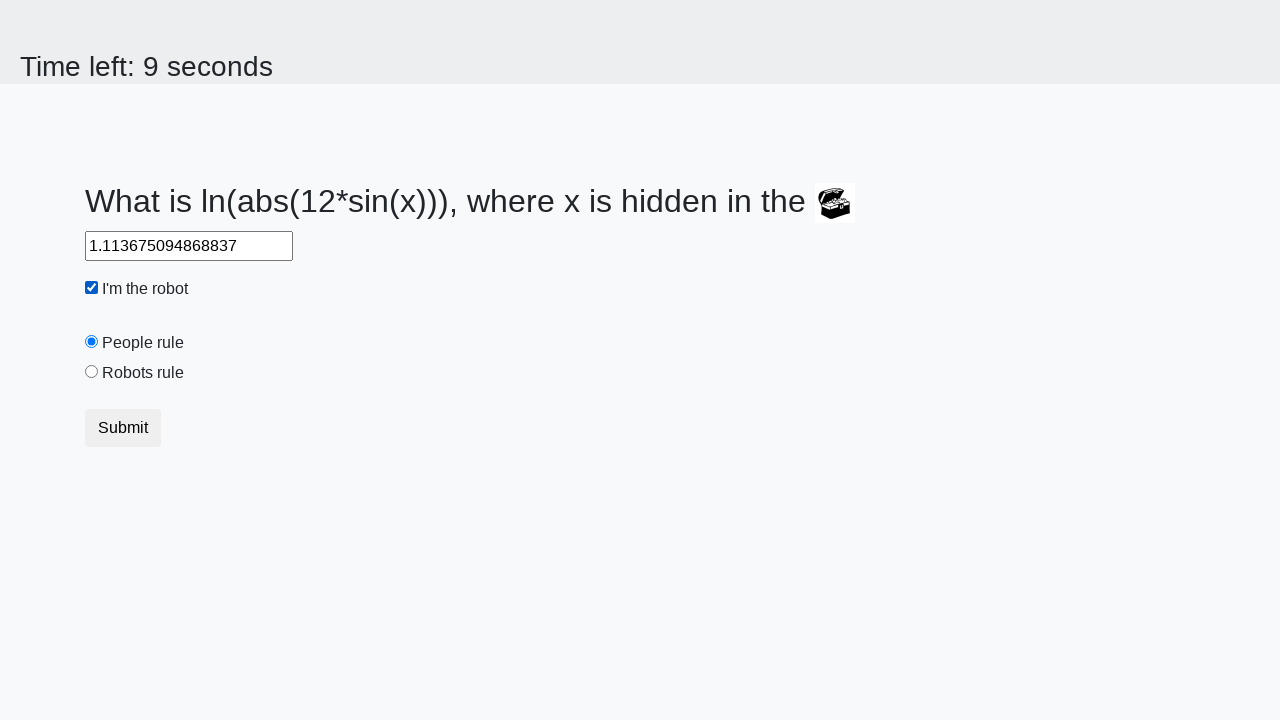

Selected the robots radio button at (92, 372) on [value='robots']
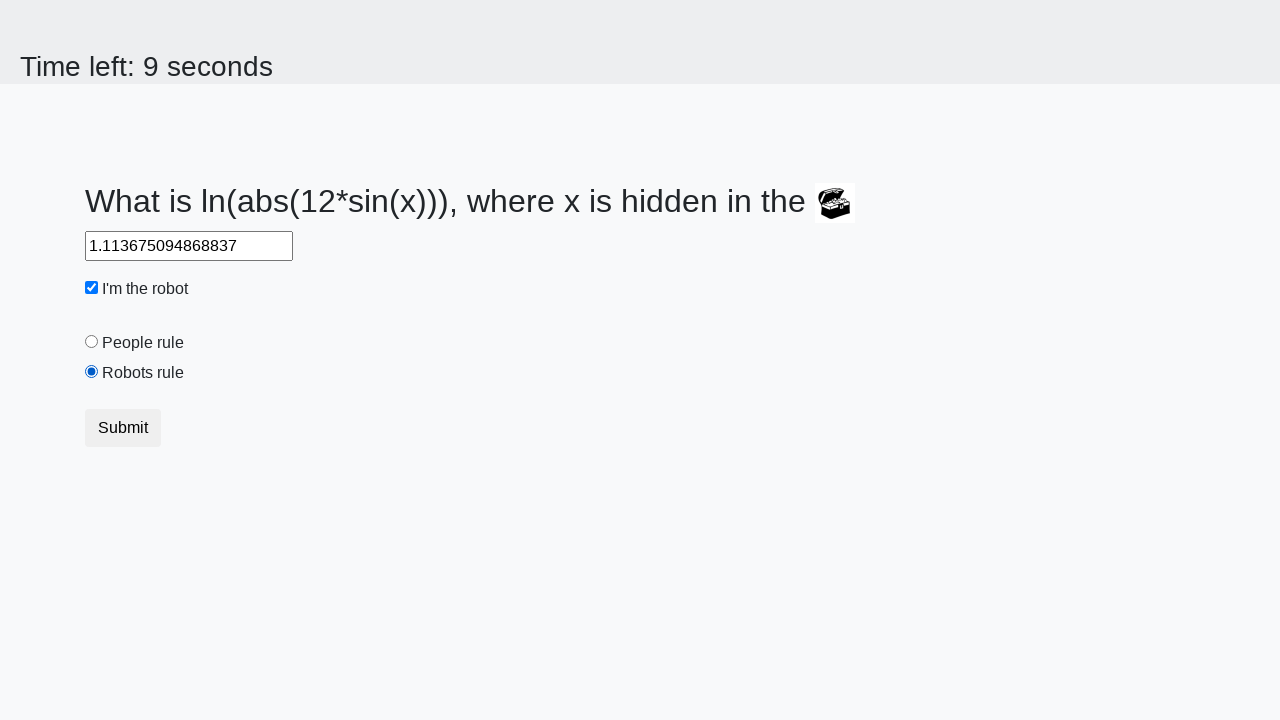

Clicked the submit button at (123, 428) on button.btn
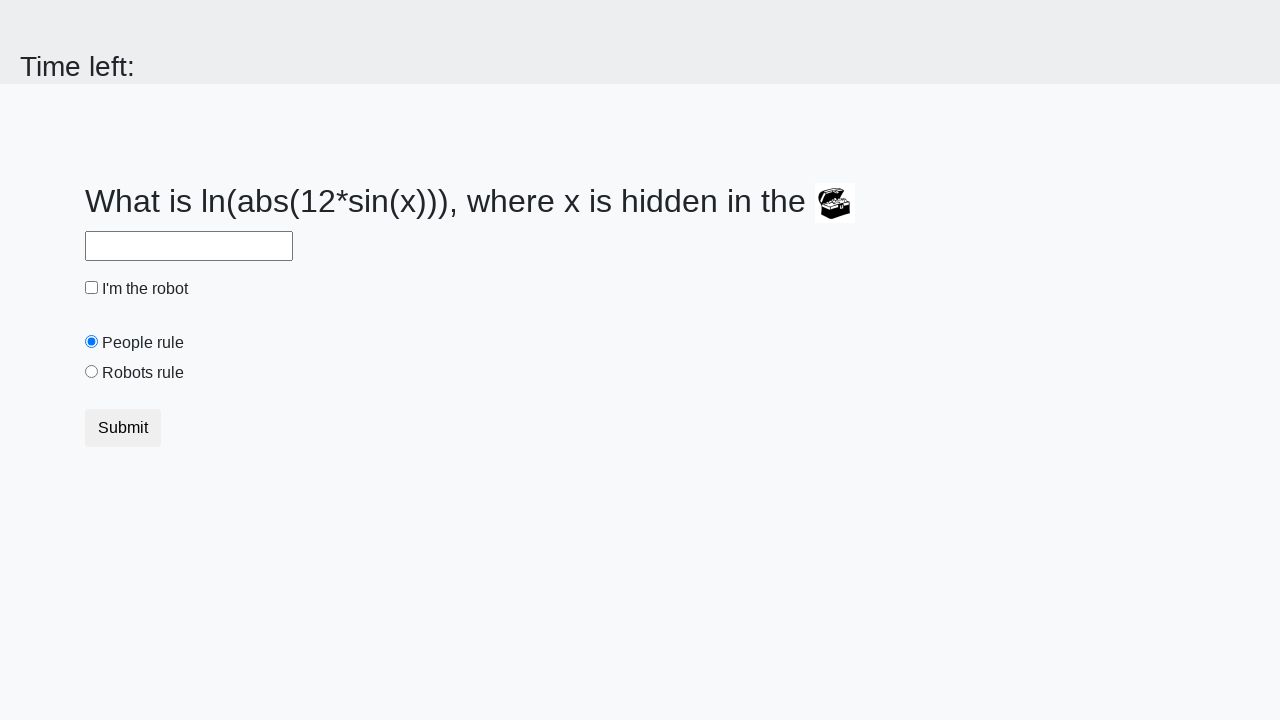

Waited 2 seconds for result page to load
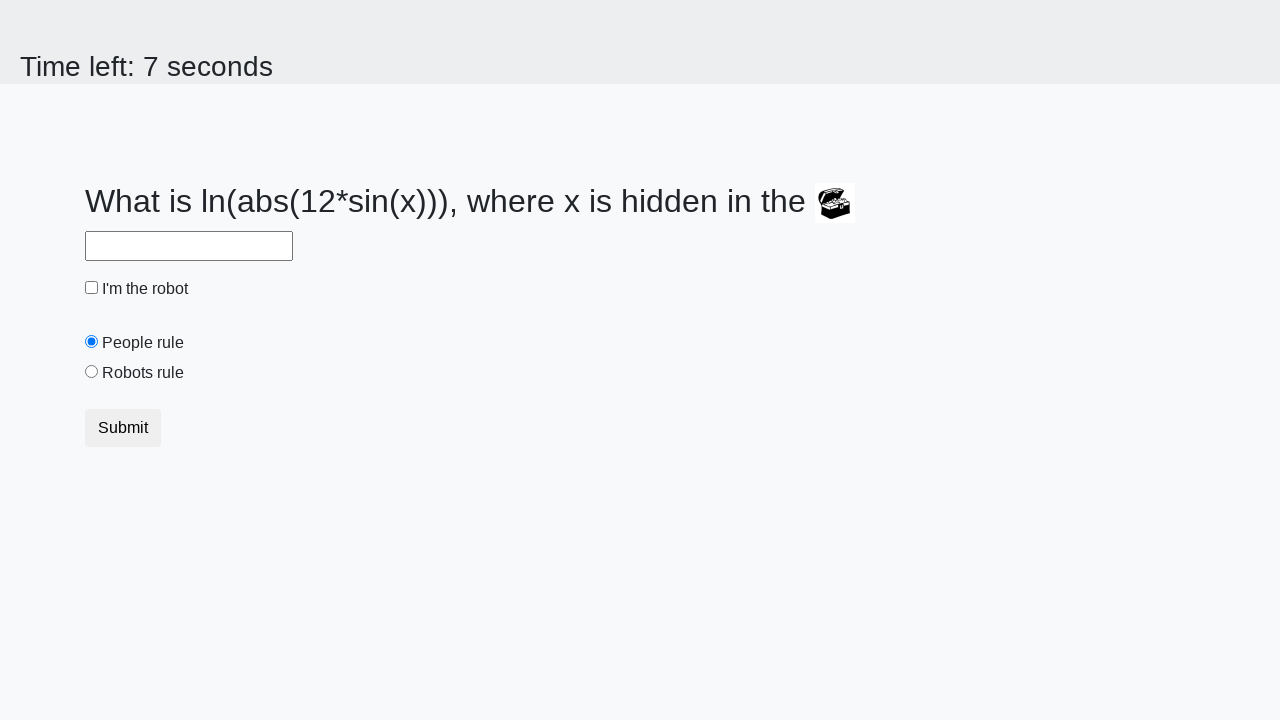

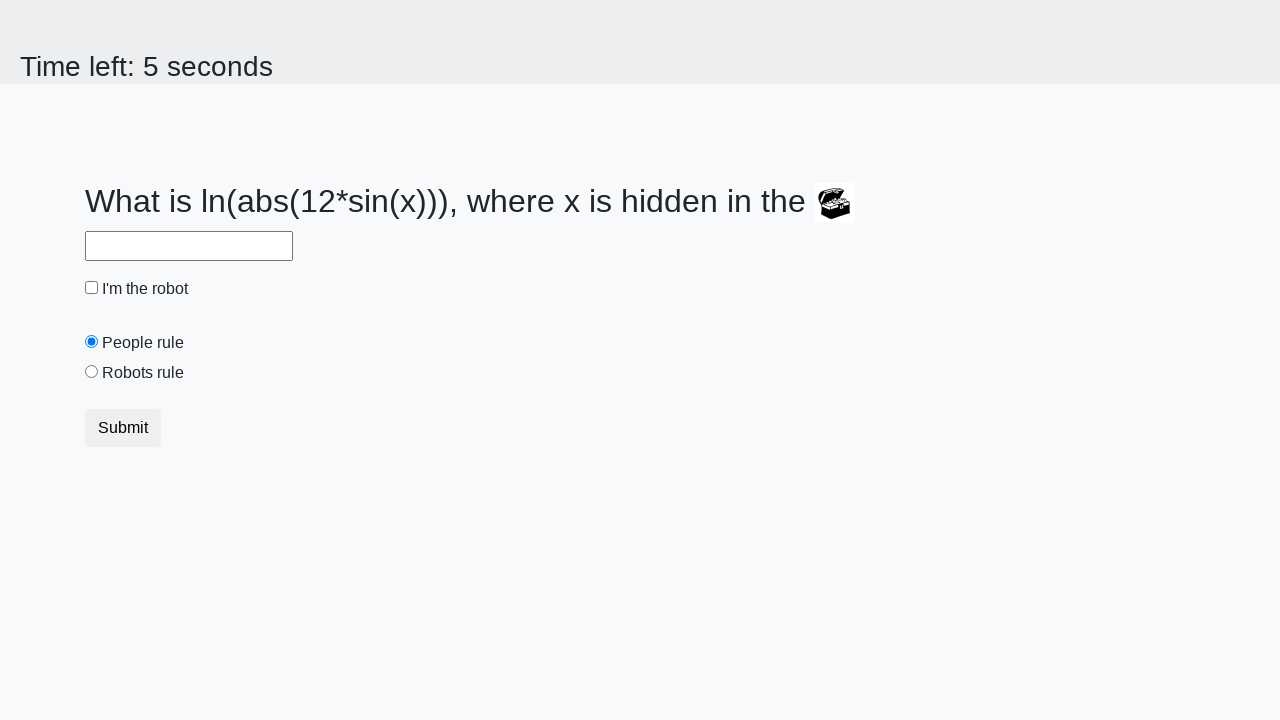